Navigates to ForexFactory market page for a currency pair and verifies that news content and story items are displayed on the page.

Starting URL: https://www.forexfactory.com/market/eurusd

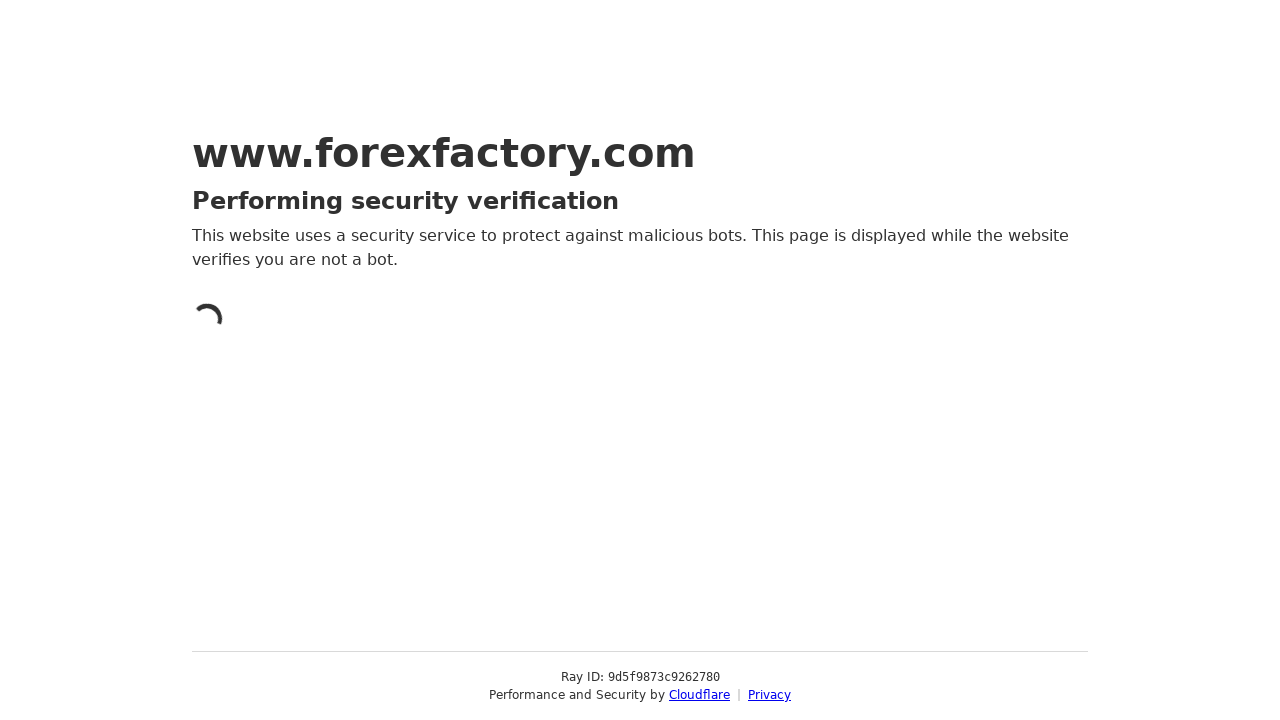

Waited for page to reach networkidle load state
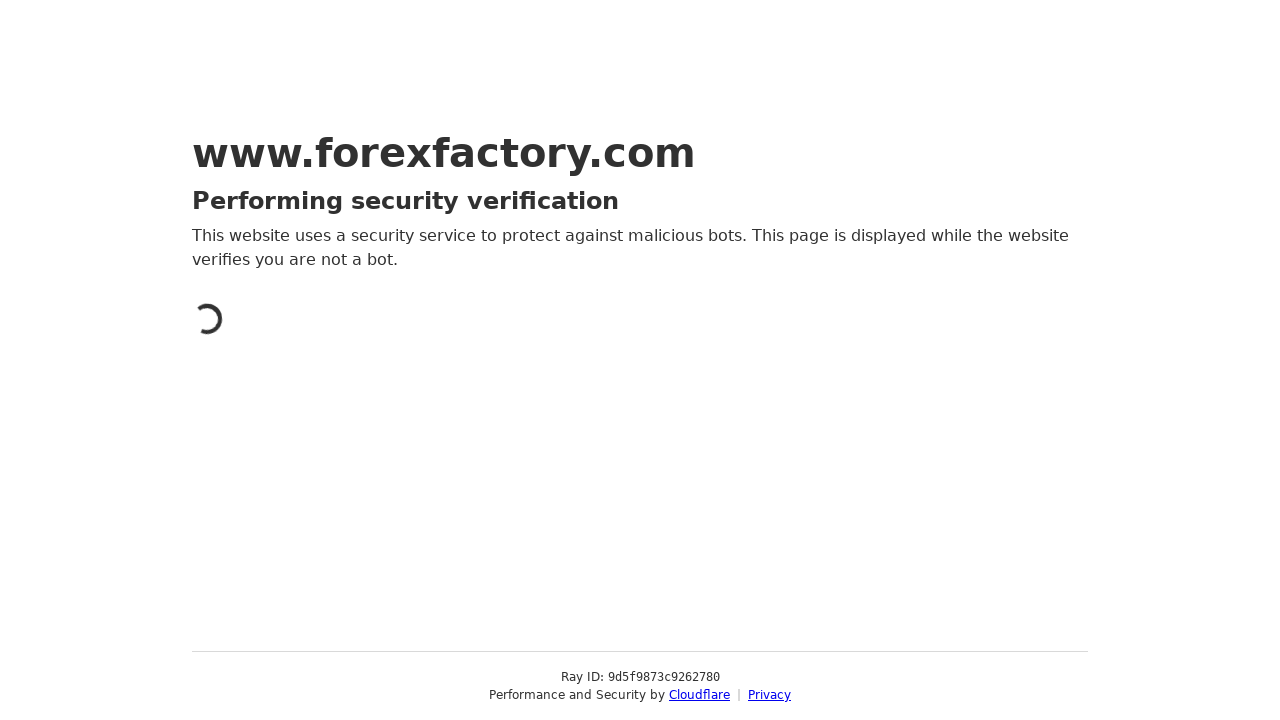

Waited for page to reach domcontentloaded load state
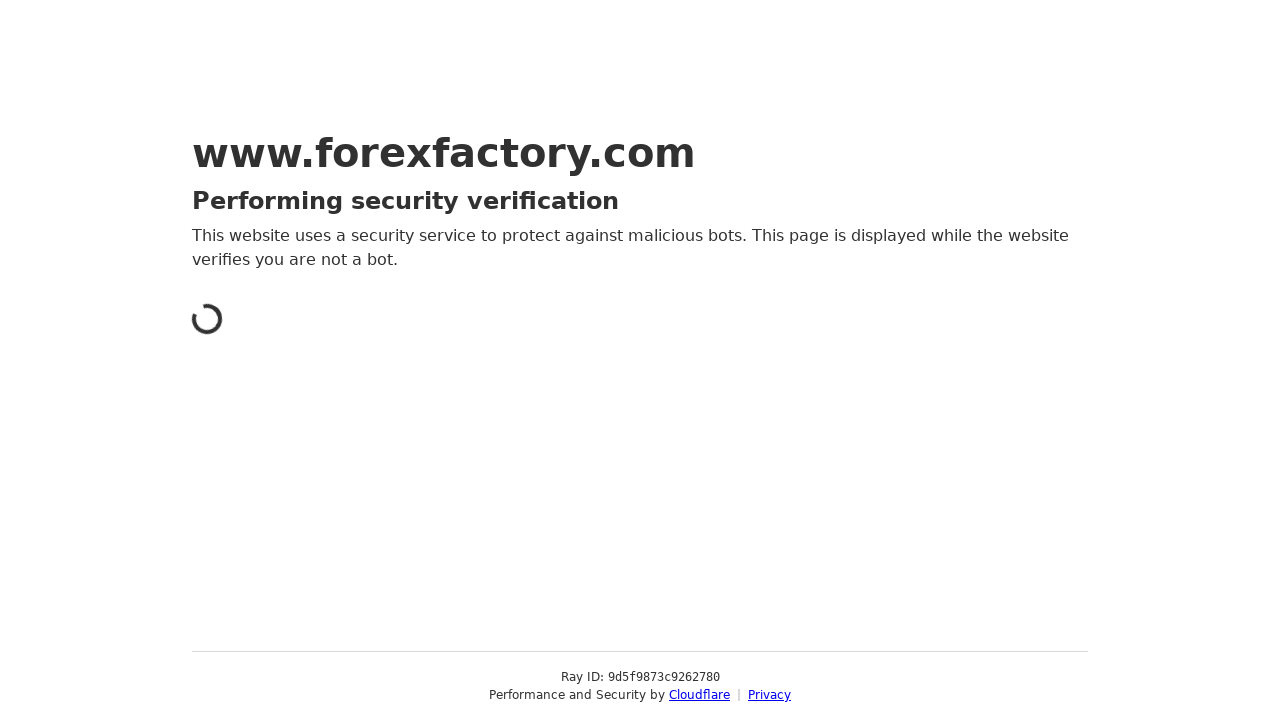

Waited 2 seconds for JavaScript execution
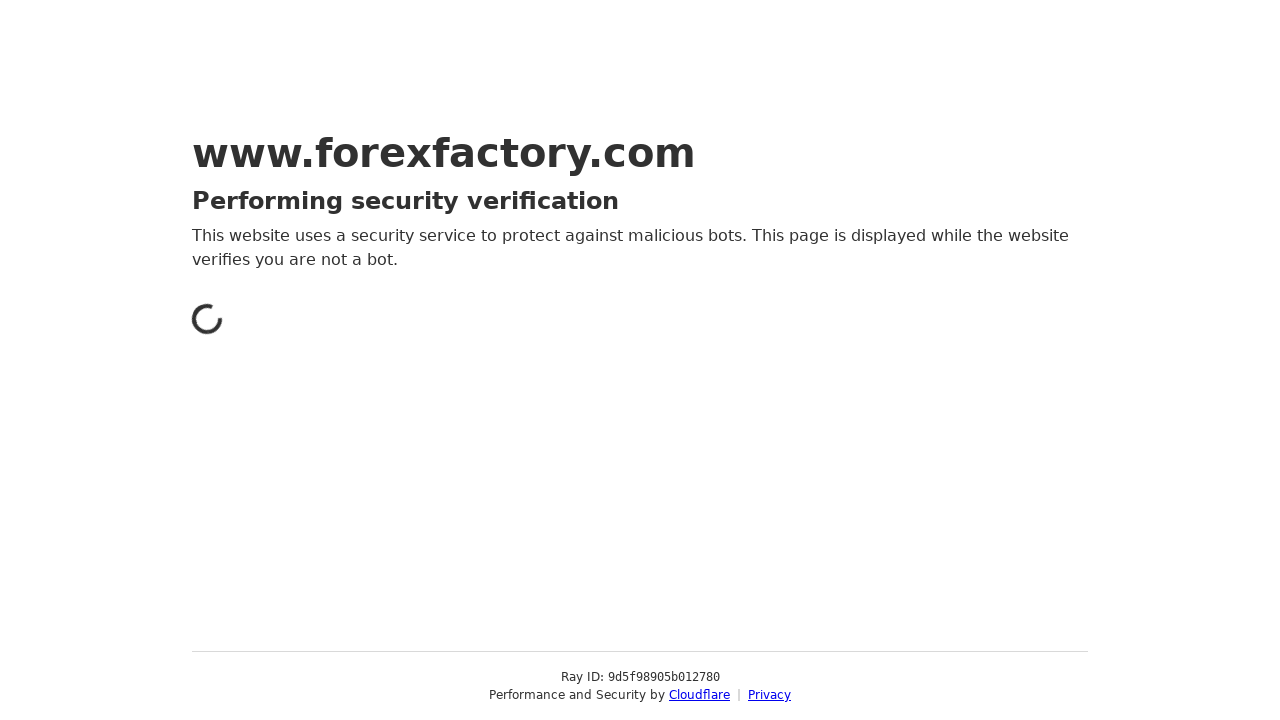

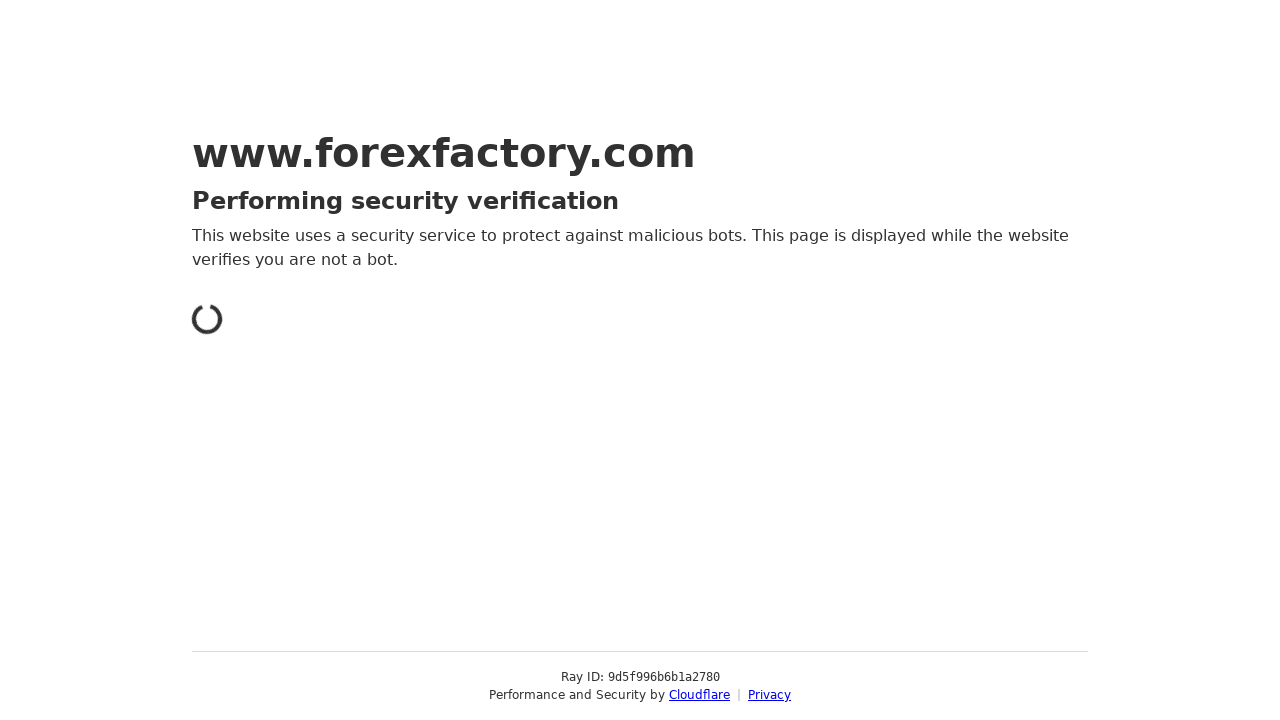